Tests that todo data persists after page reload

Starting URL: https://demo.playwright.dev/todomvc

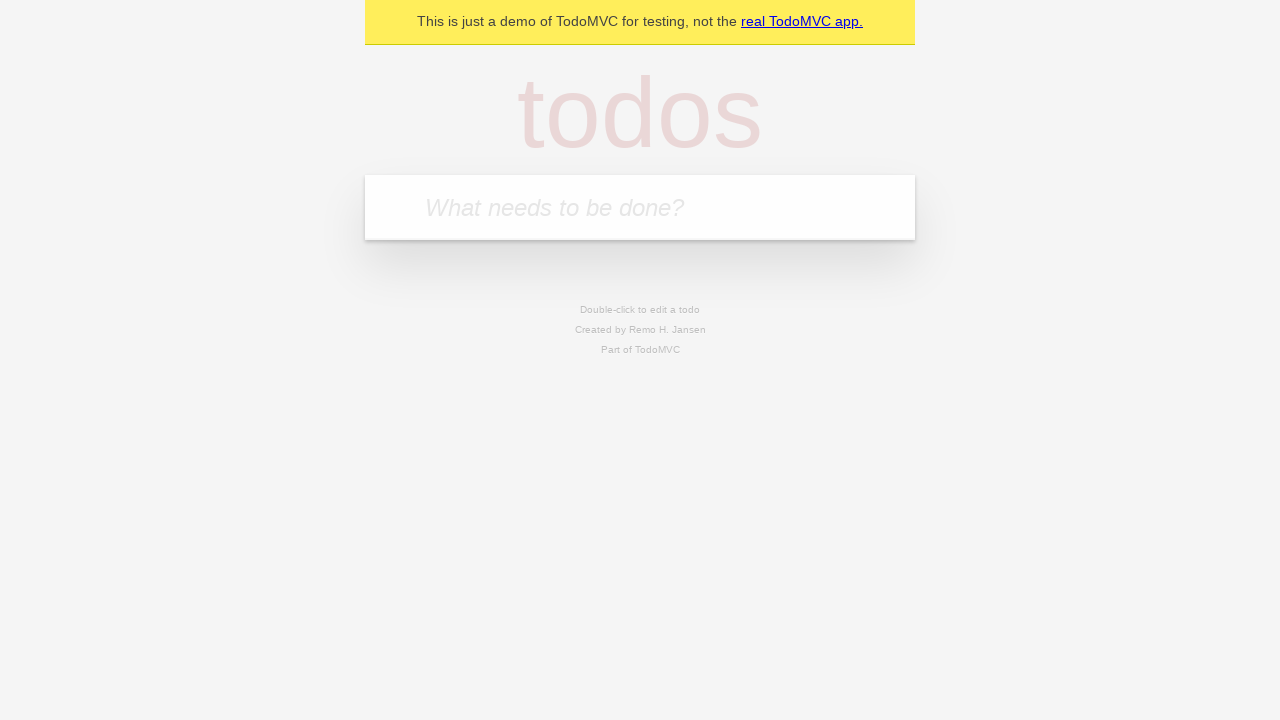

Filled todo input with 'buy some cheese' on internal:attr=[placeholder="What needs to be done?"i]
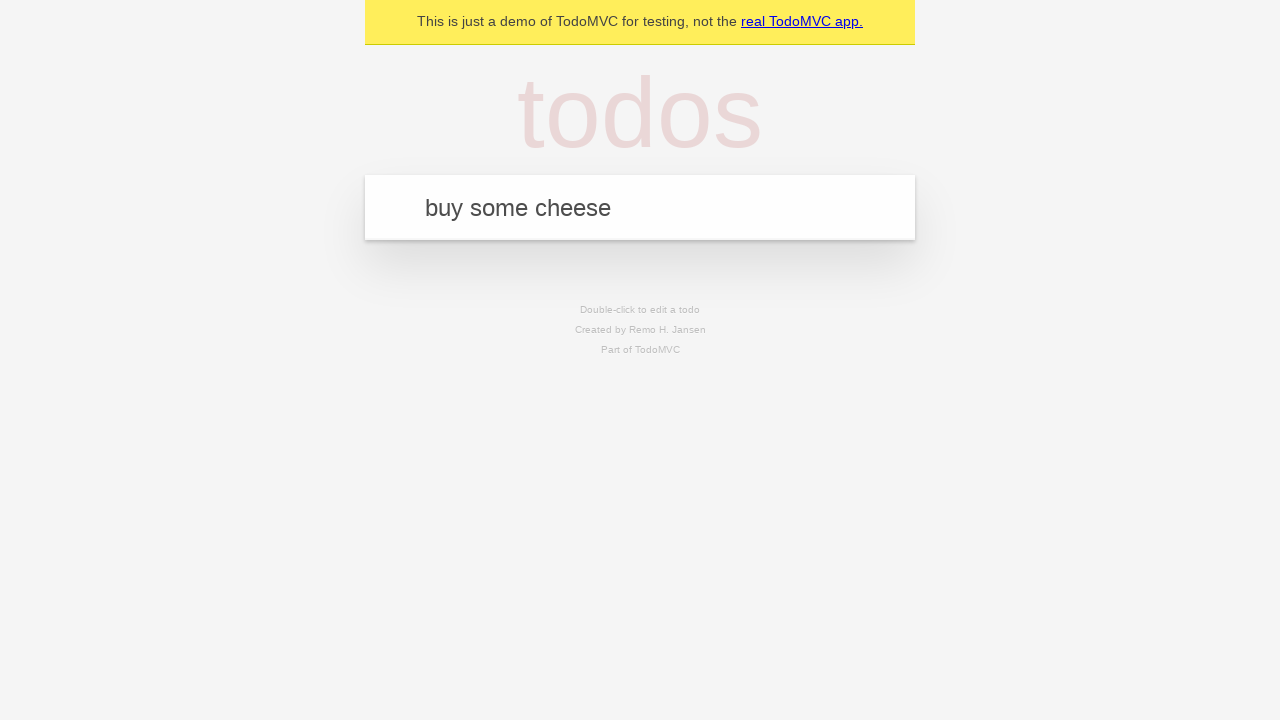

Pressed Enter to add first todo on internal:attr=[placeholder="What needs to be done?"i]
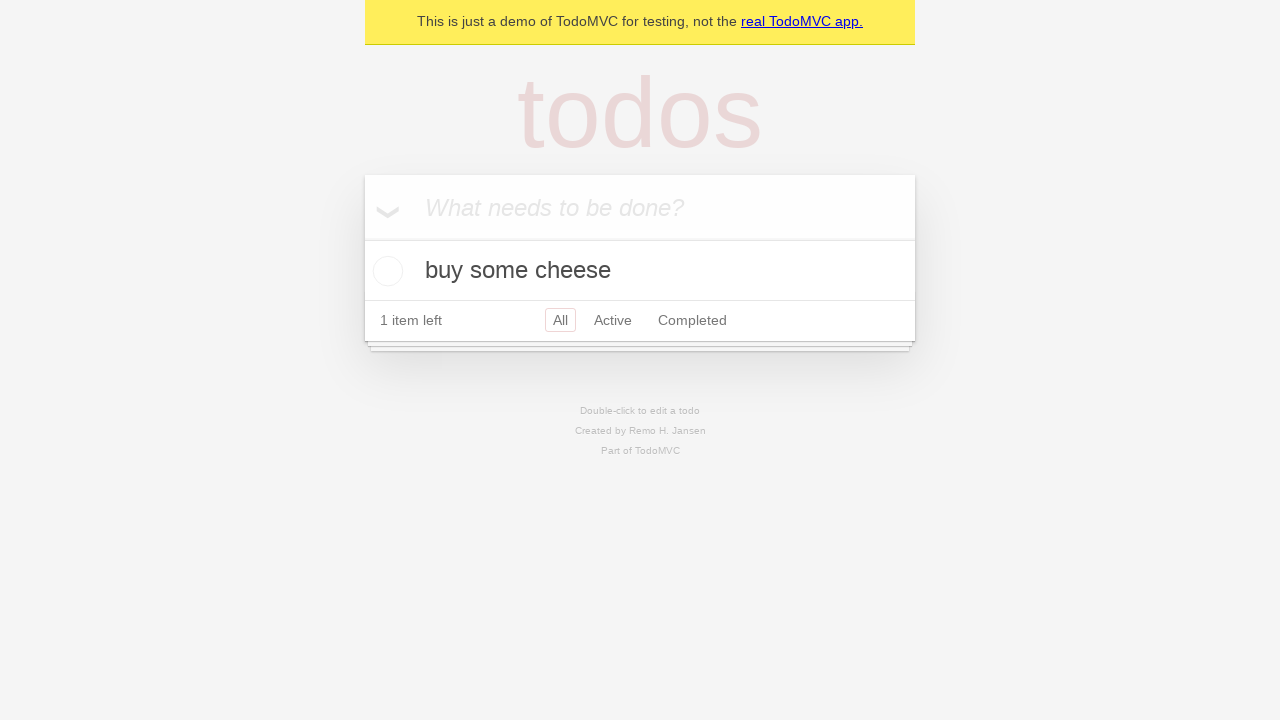

Filled todo input with 'feed the cat' on internal:attr=[placeholder="What needs to be done?"i]
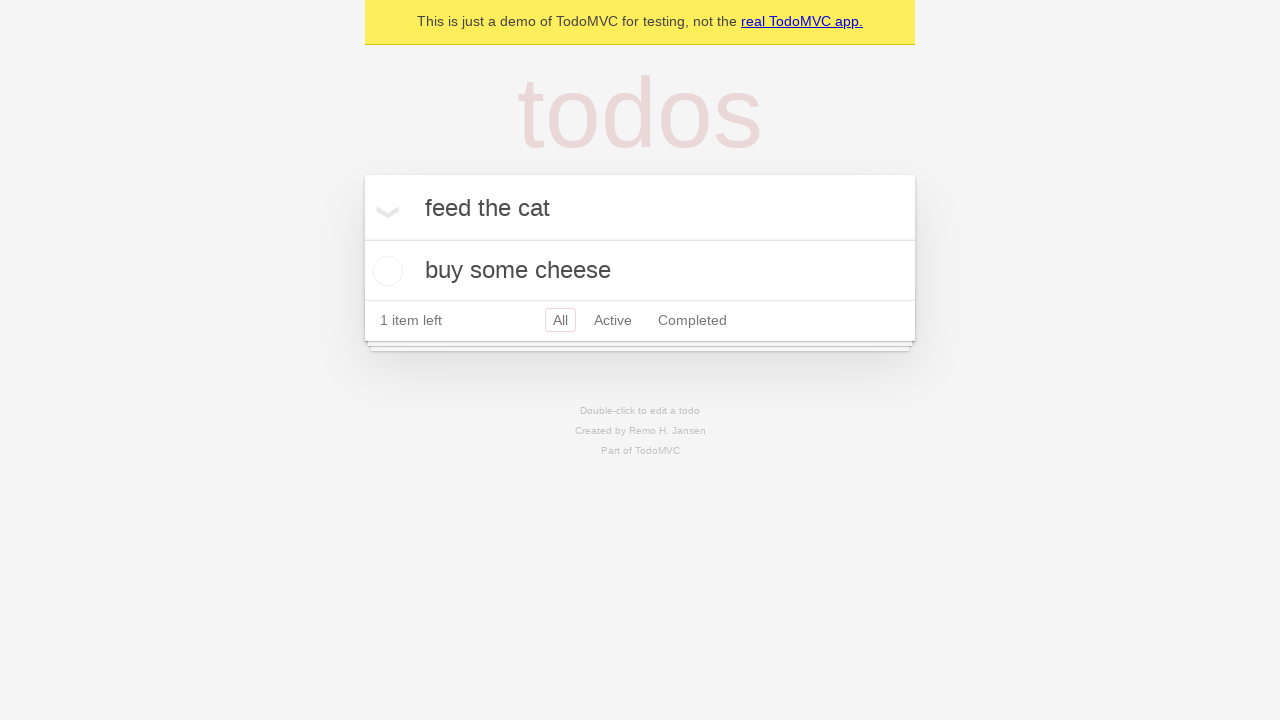

Pressed Enter to add second todo on internal:attr=[placeholder="What needs to be done?"i]
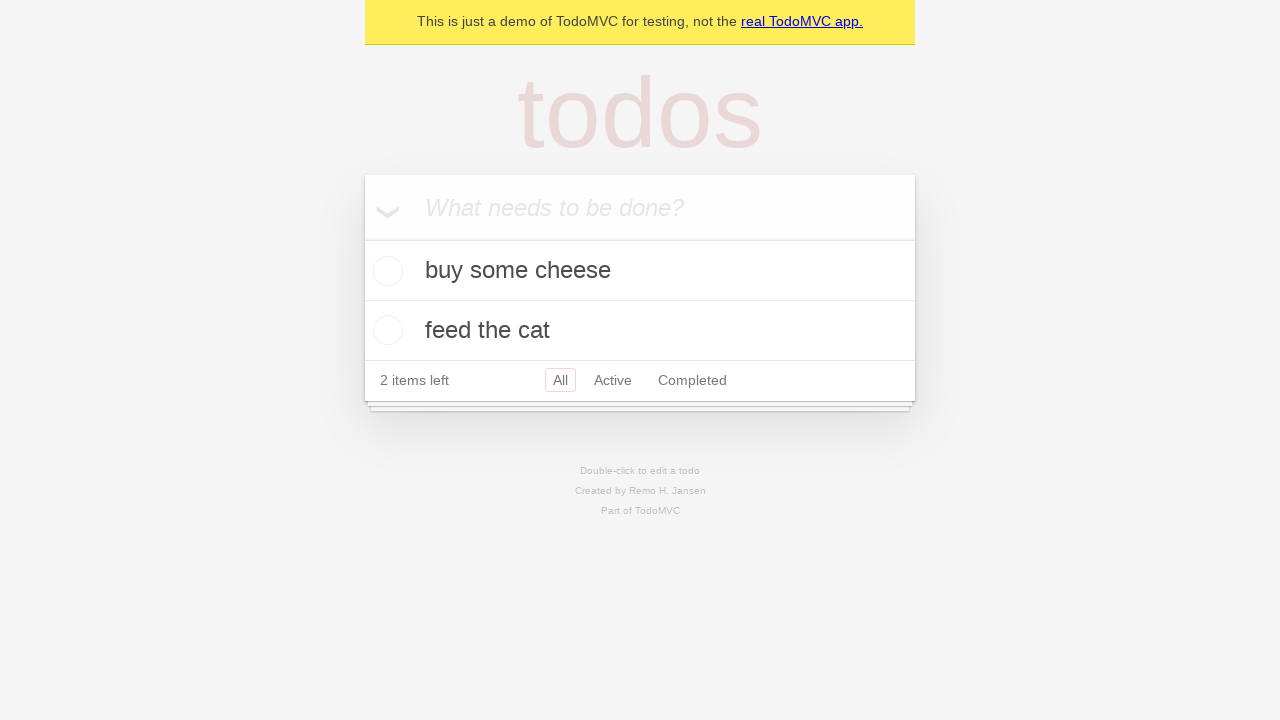

Checked first todo item at (385, 271) on [data-testid='todo-item'] >> nth=0 >> internal:role=checkbox
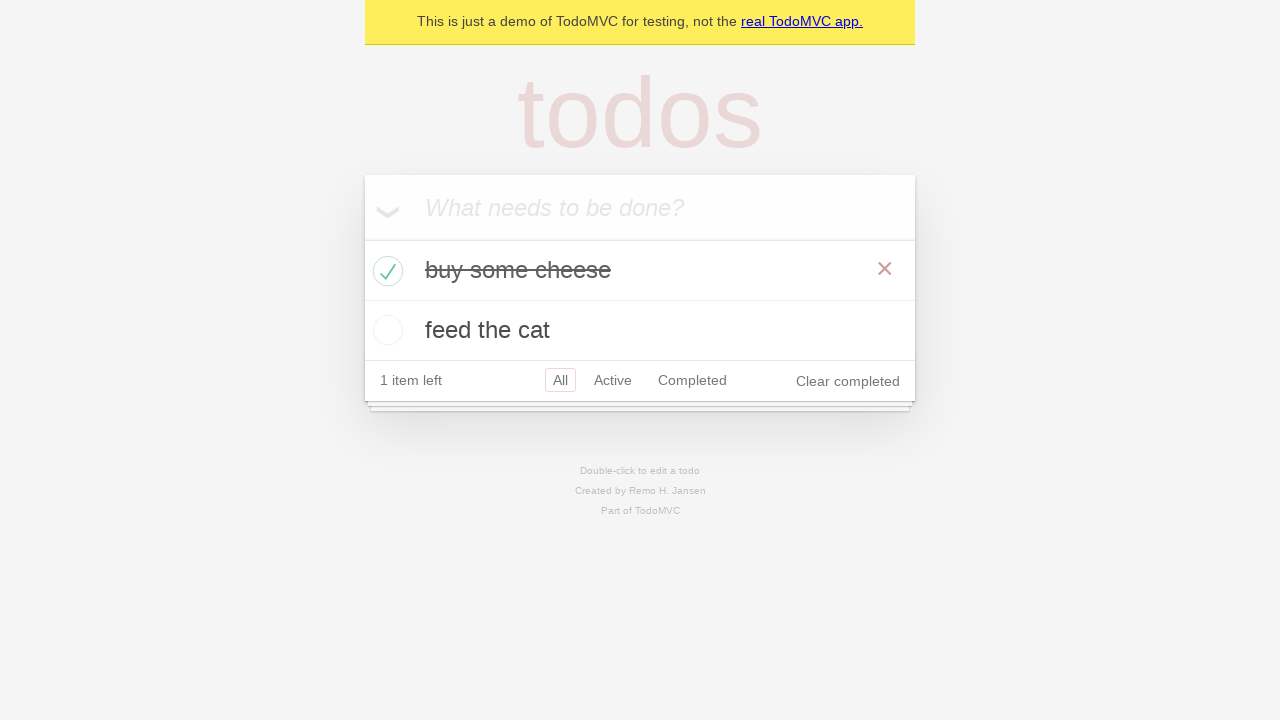

Reloaded page to test data persistence
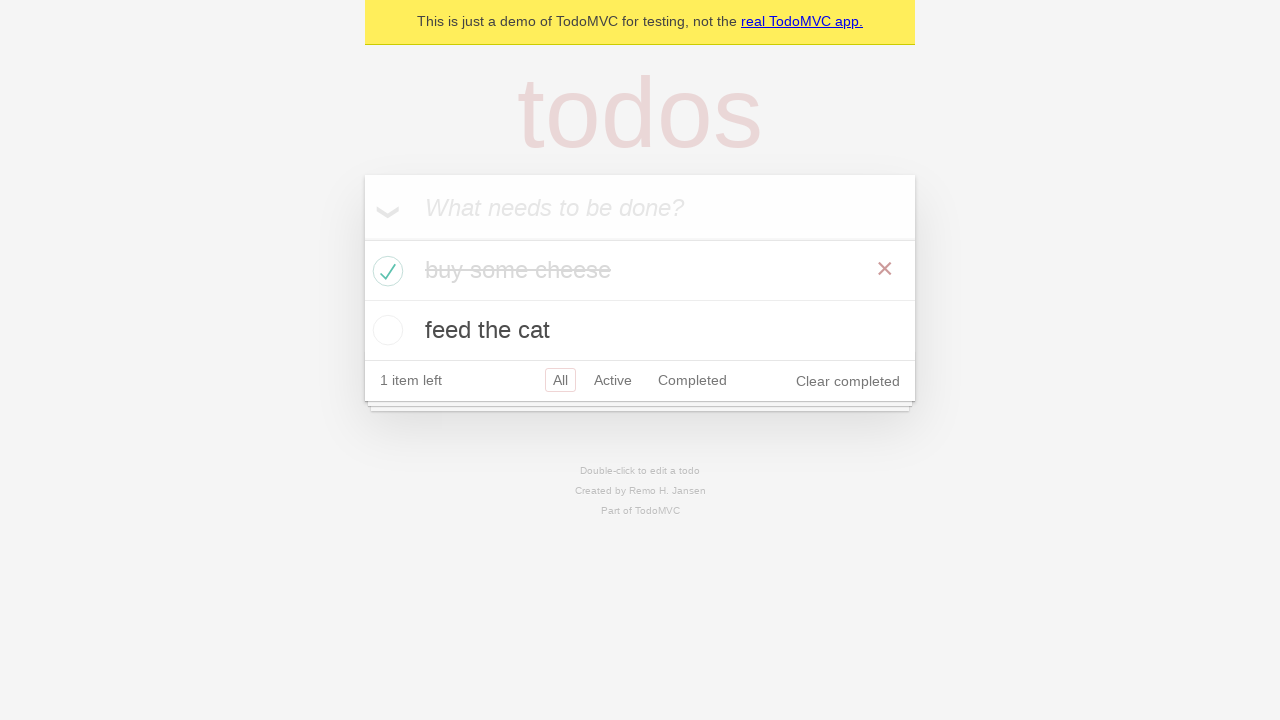

Todo items loaded after page reload
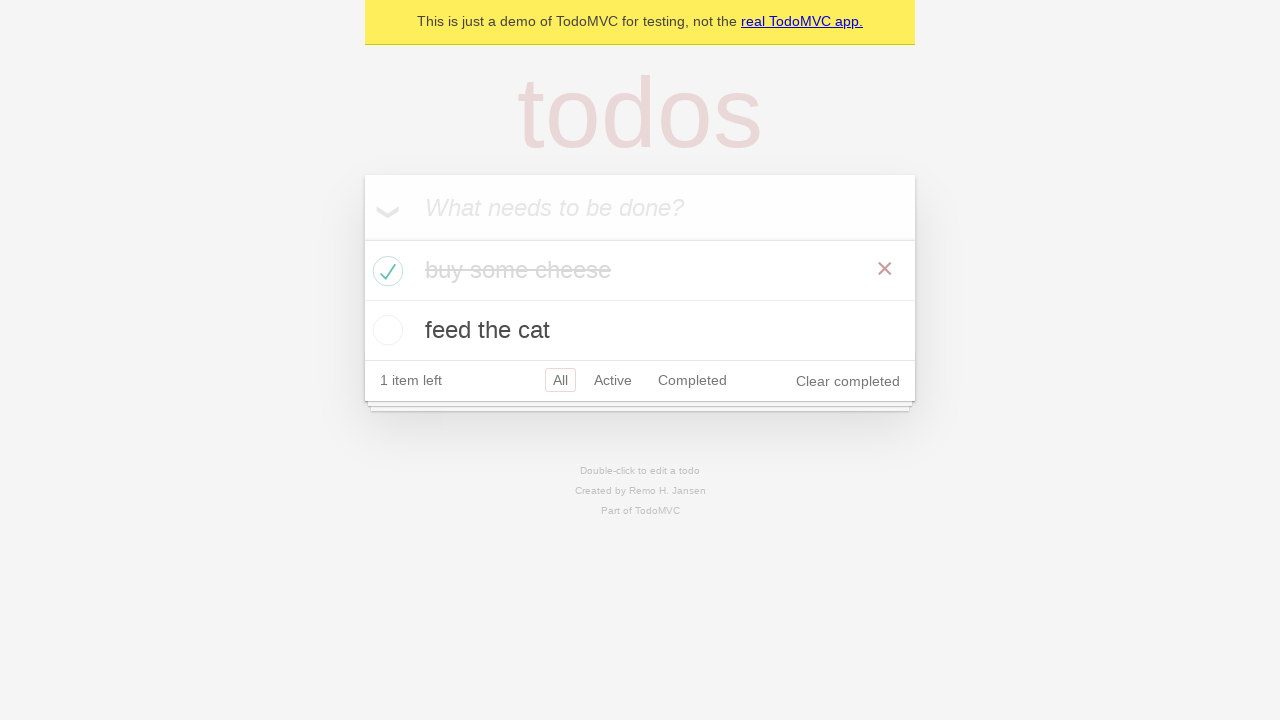

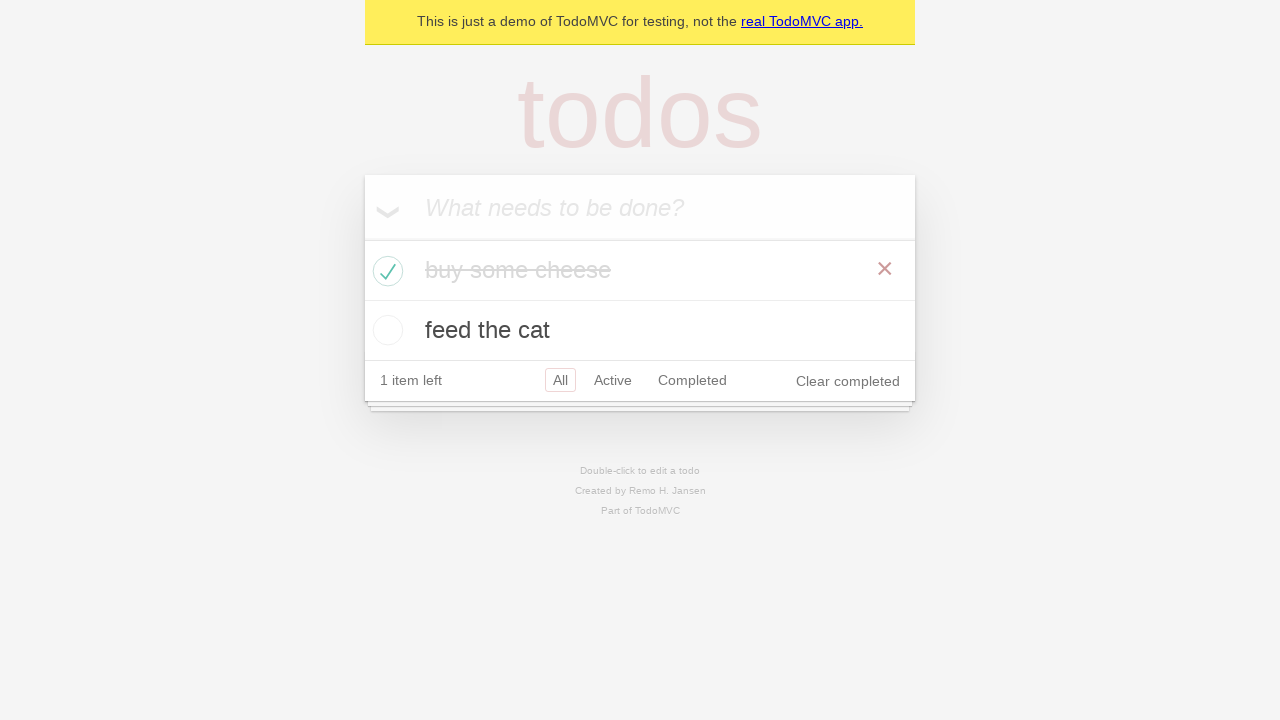